Navigates to a dropdown practice page and verifies that anchor link elements are present on the page

Starting URL: https://rahulshettyacademy.com/dropdownsPractise/

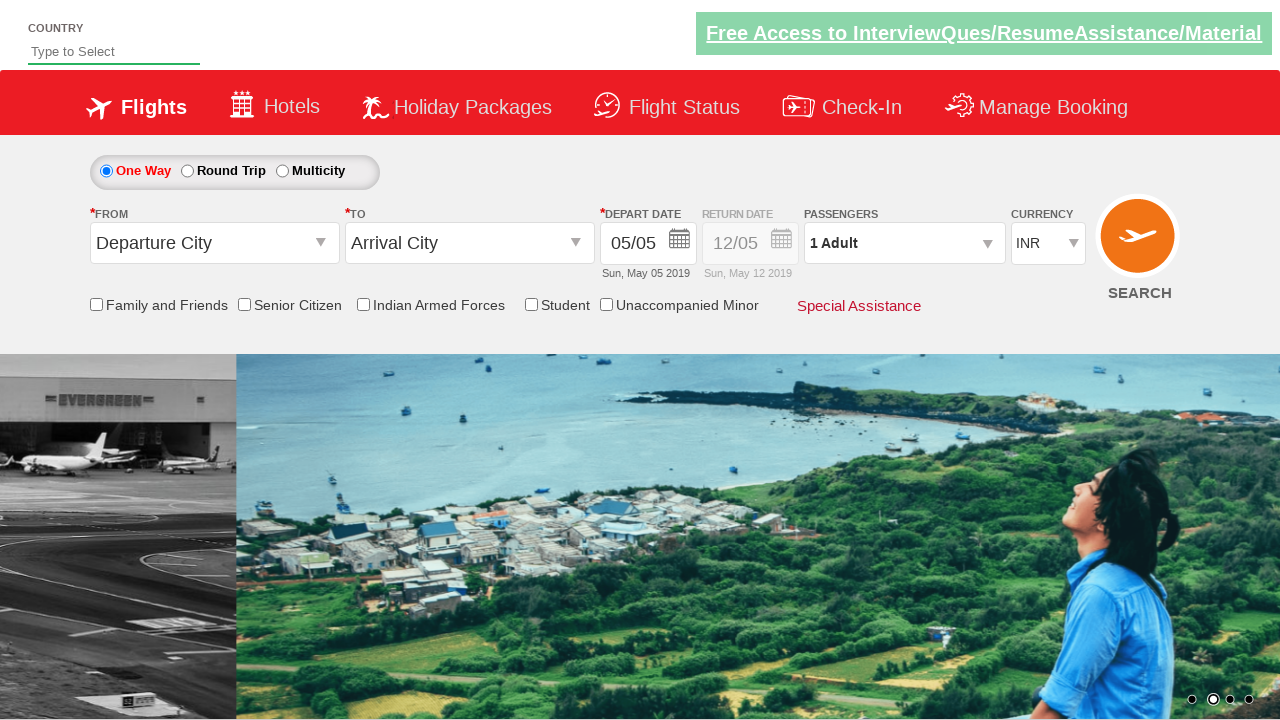

Waited for anchor link elements to load on dropdown practice page
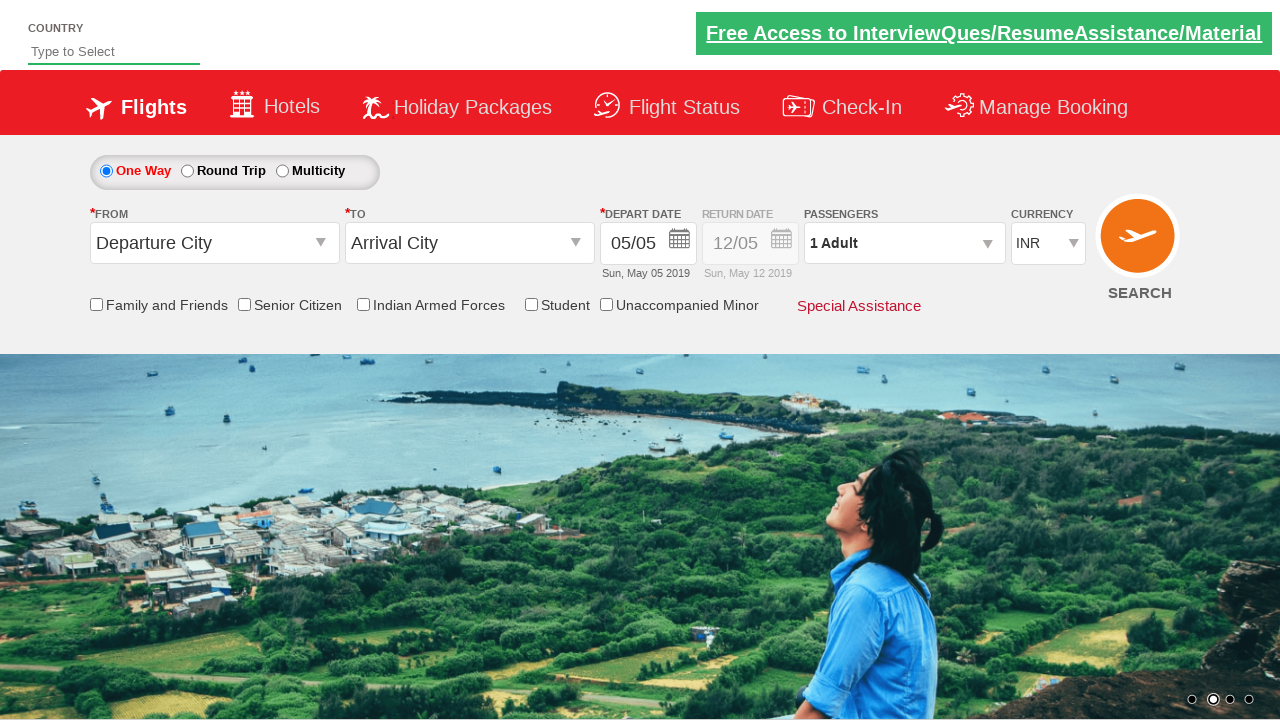

Located all anchor link elements on the page
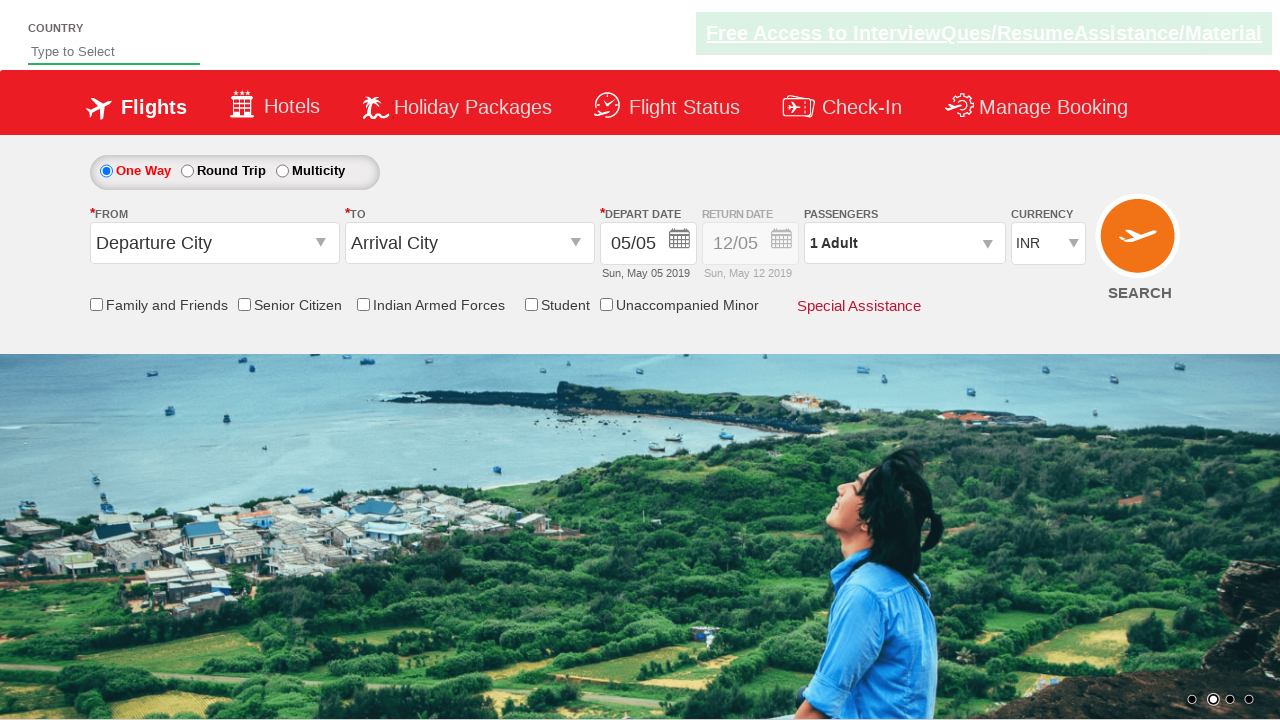

Verified that anchor link elements are present on the page
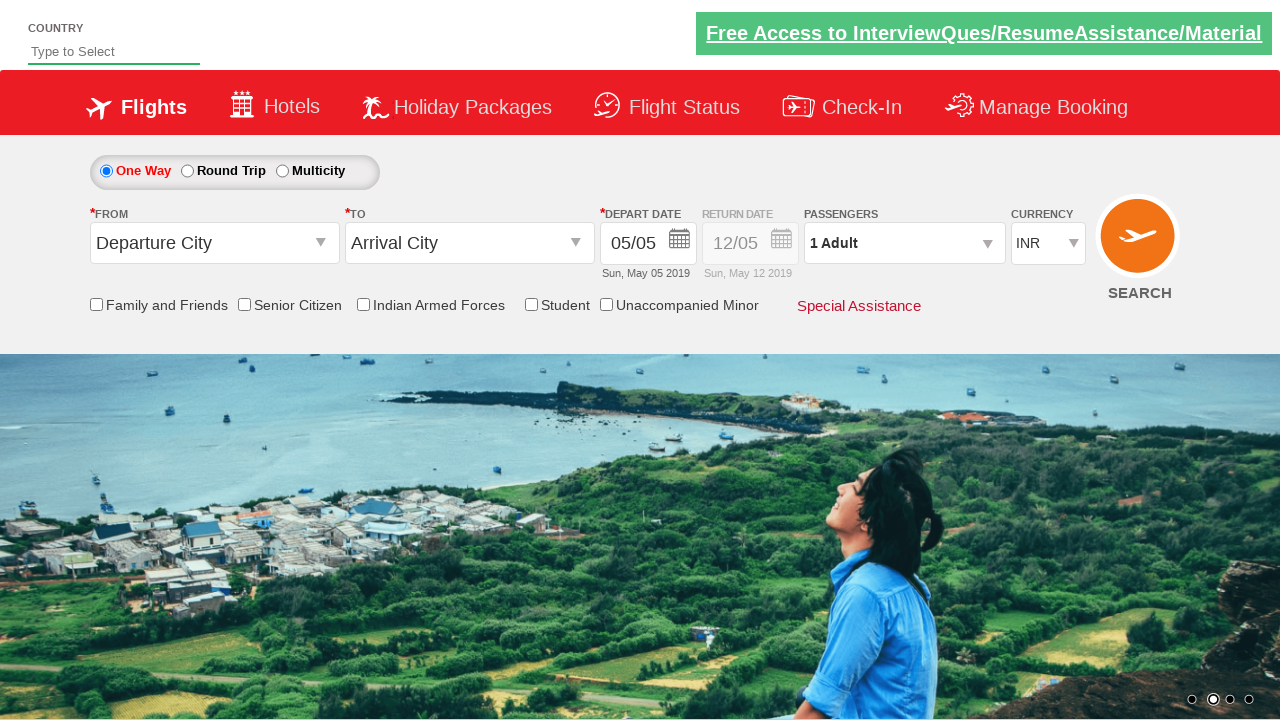

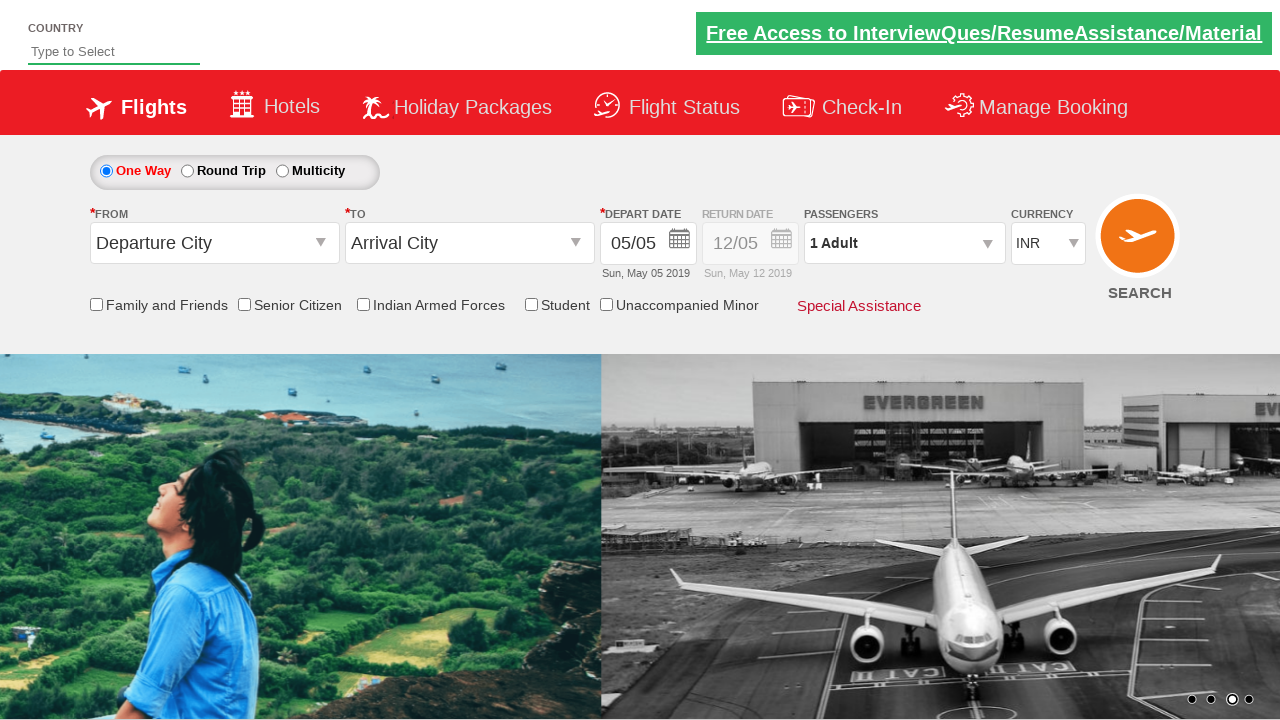